Launches browser, maximizes window, and navigates to the Tira Beauty makeup section page to verify it loads successfully.

Starting URL: https://www.tirabeauty.com/sections/makeup

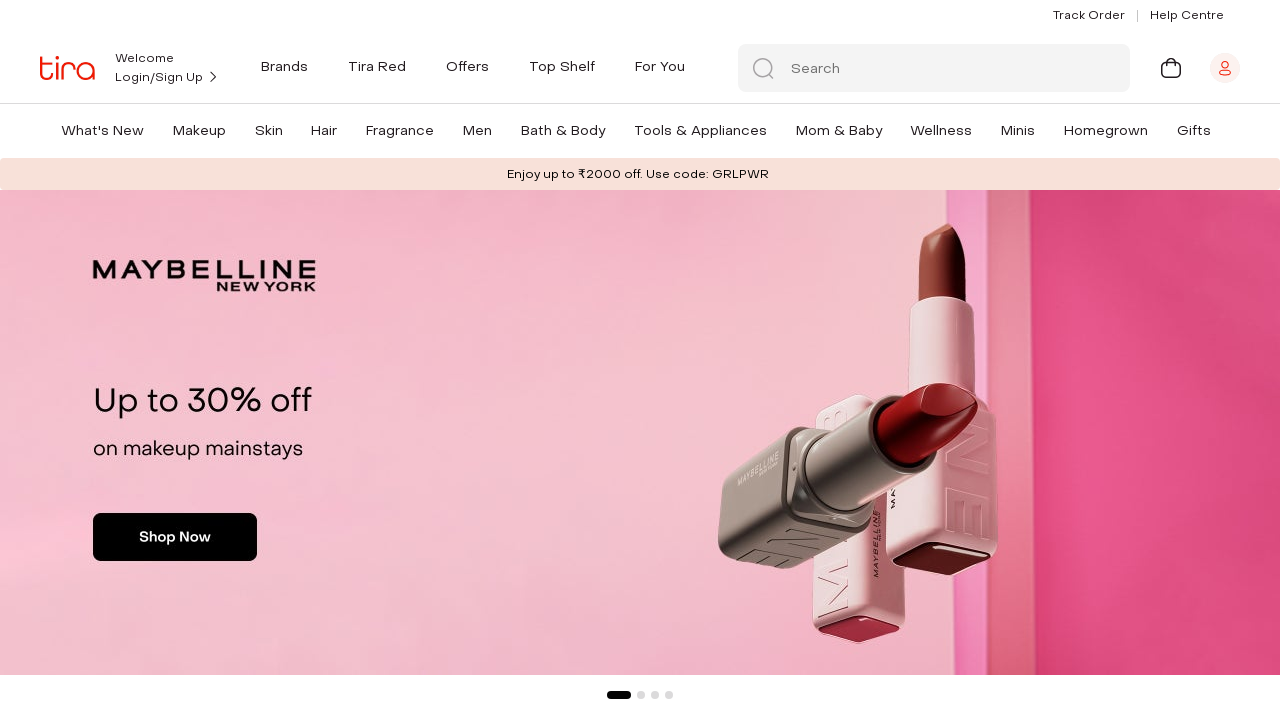

Set viewport size to 1920x1080
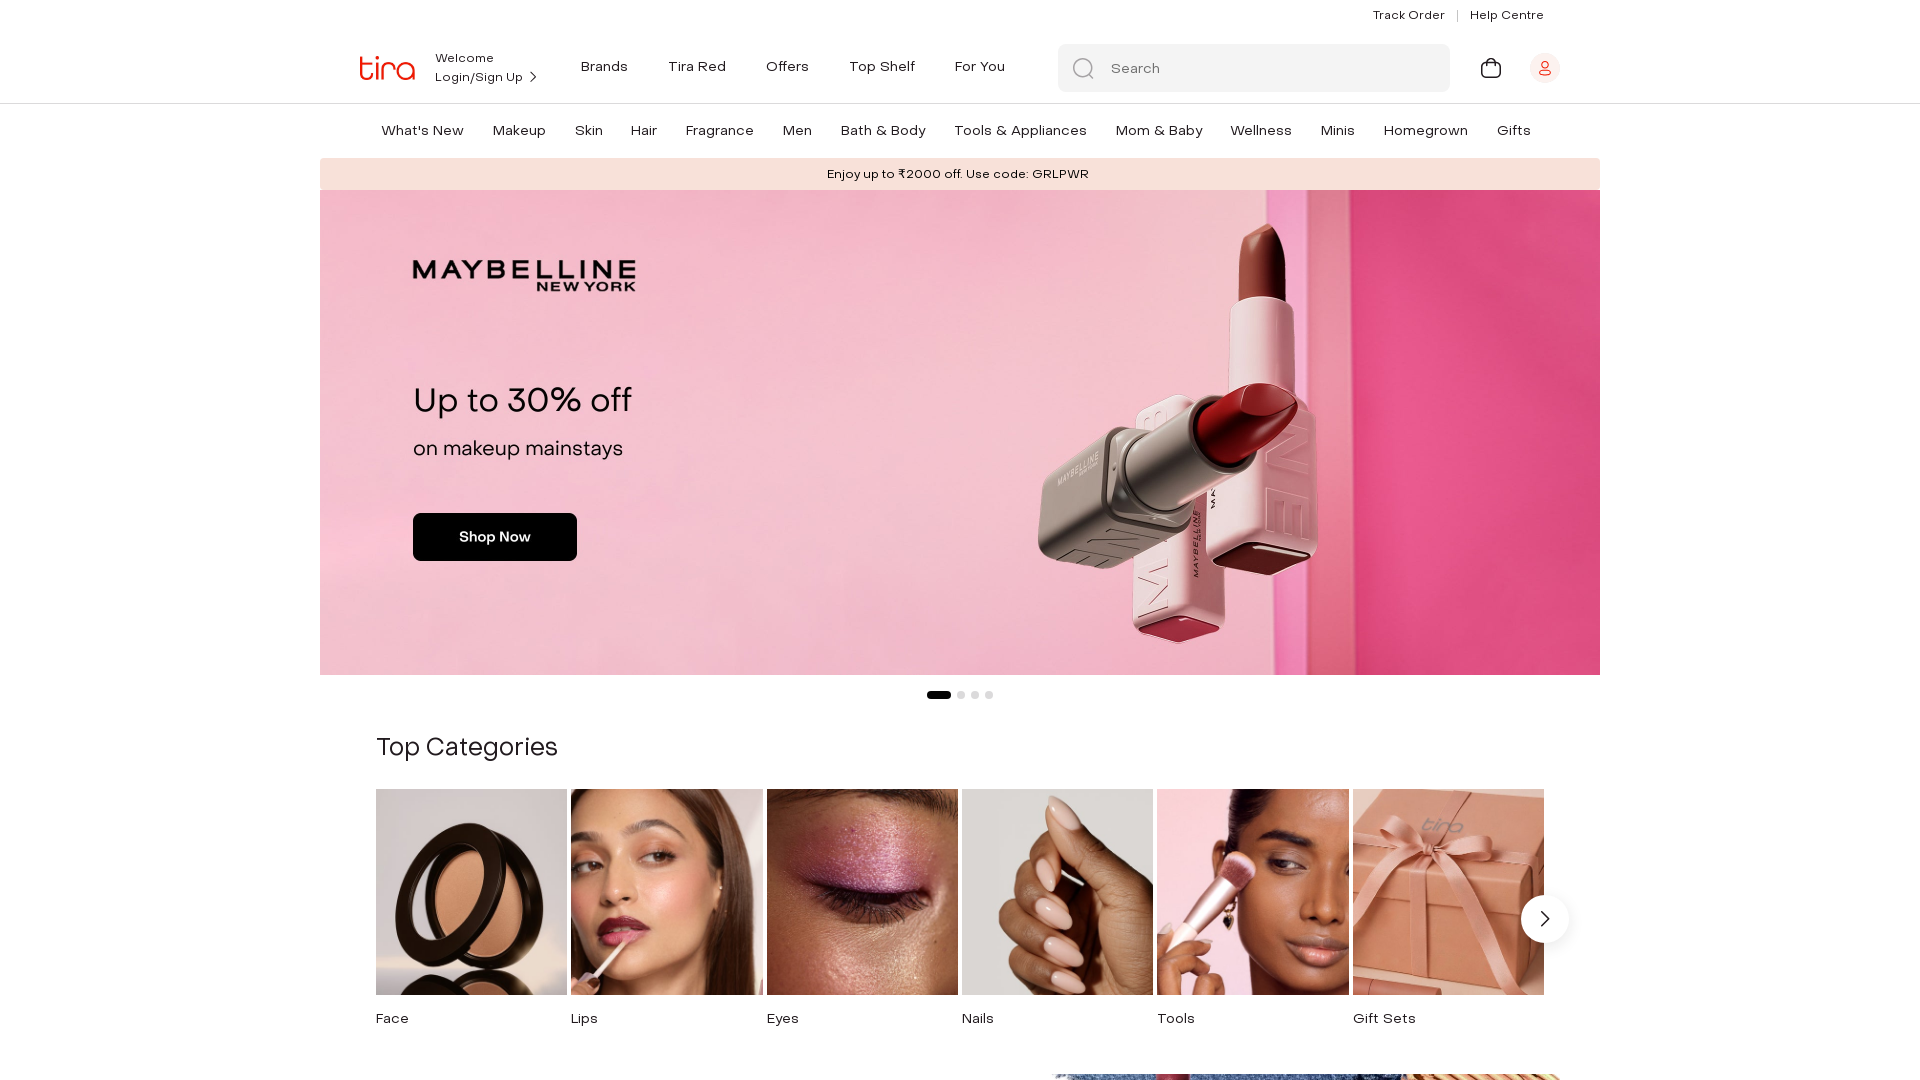

Tira Beauty makeup section page loaded successfully
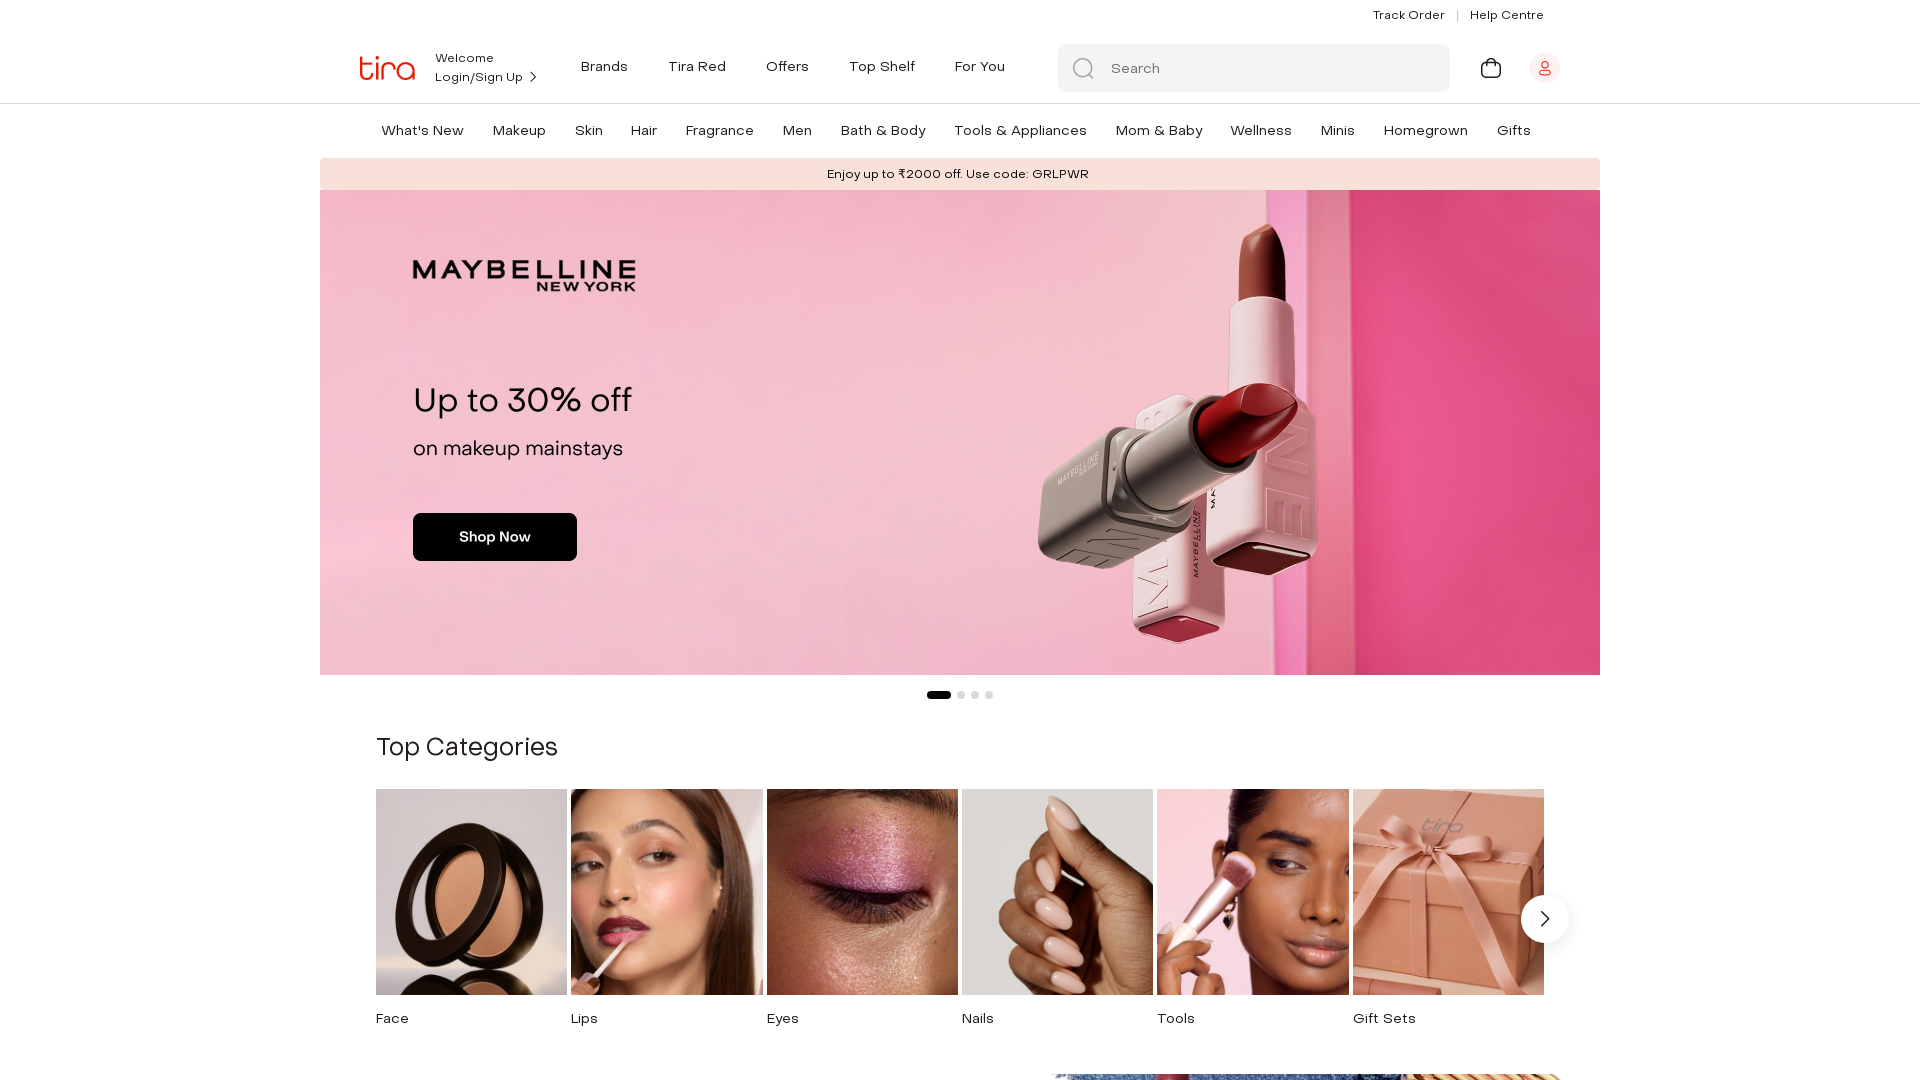

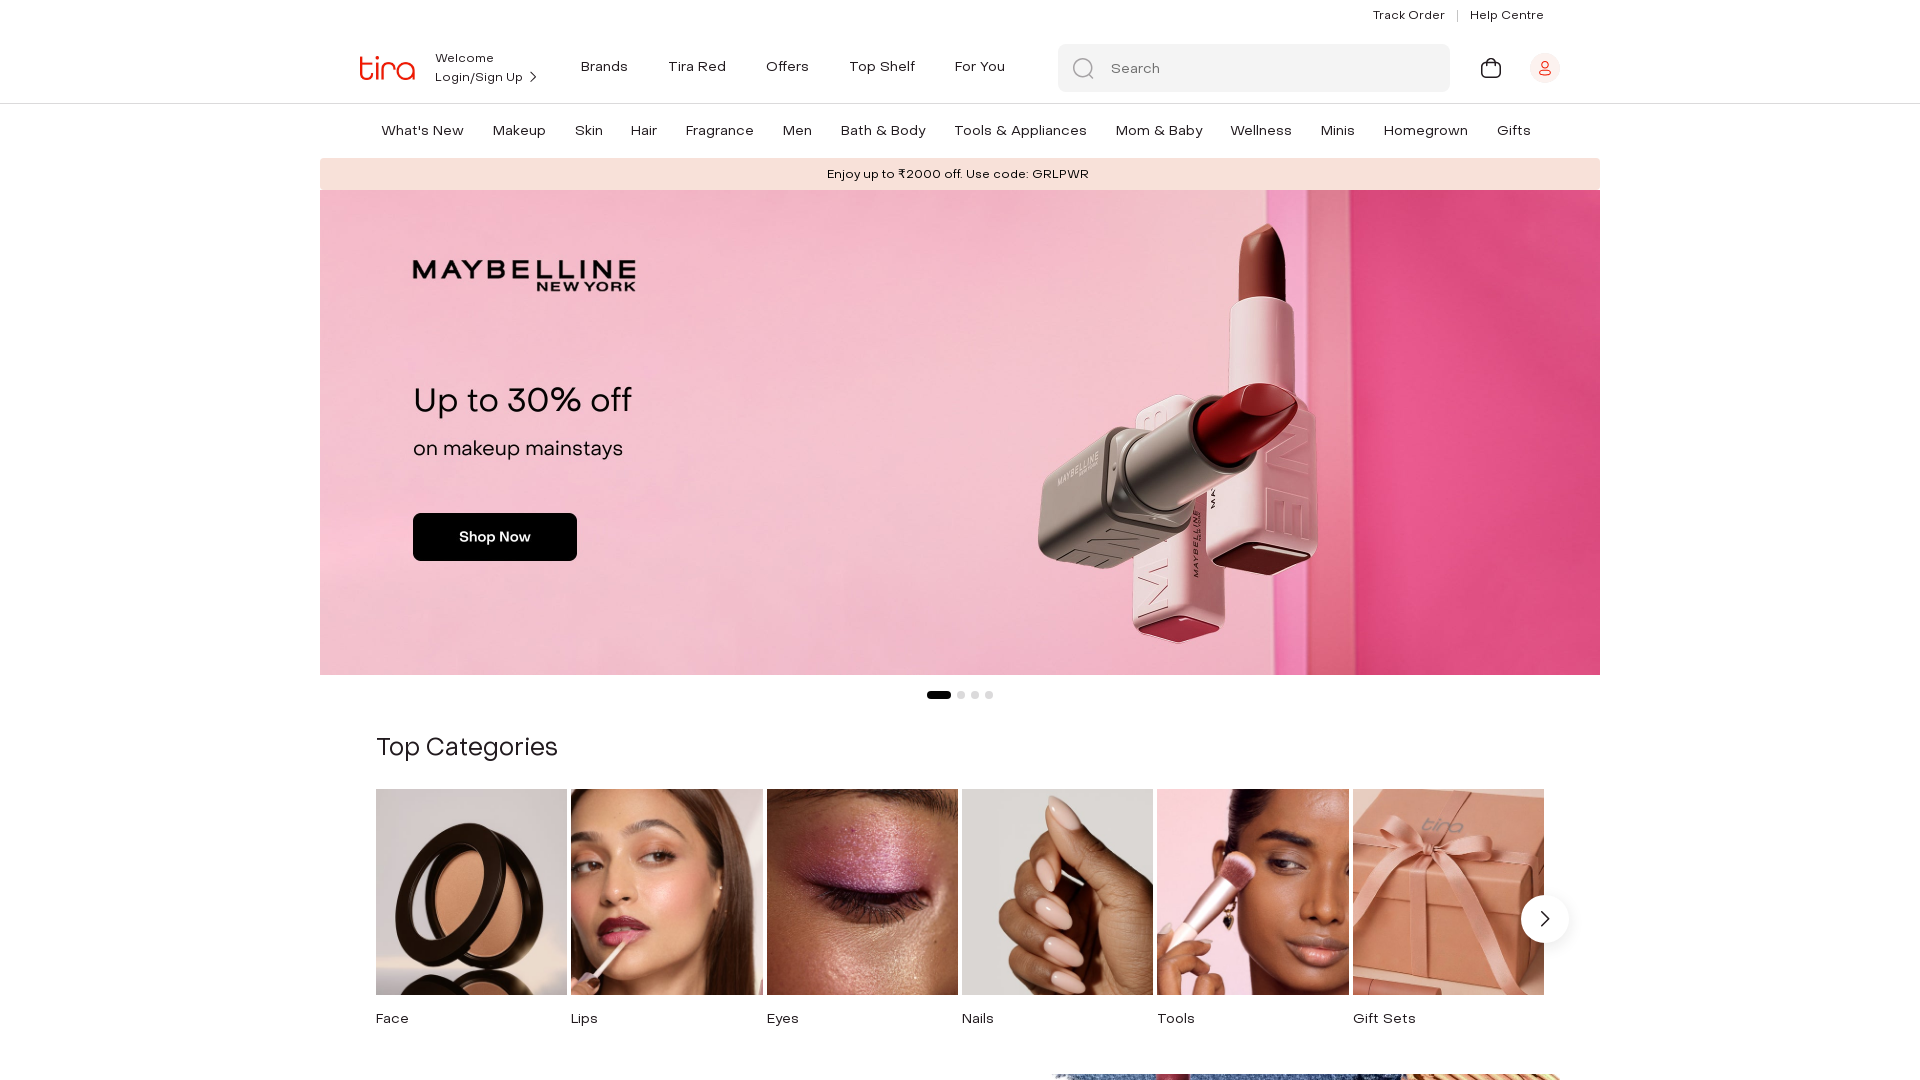